Tests drag and drop functionality by dragging an element from one location and dropping it onto another element

Starting URL: http://jqueryui.com/resources/demos/droppable/default.html

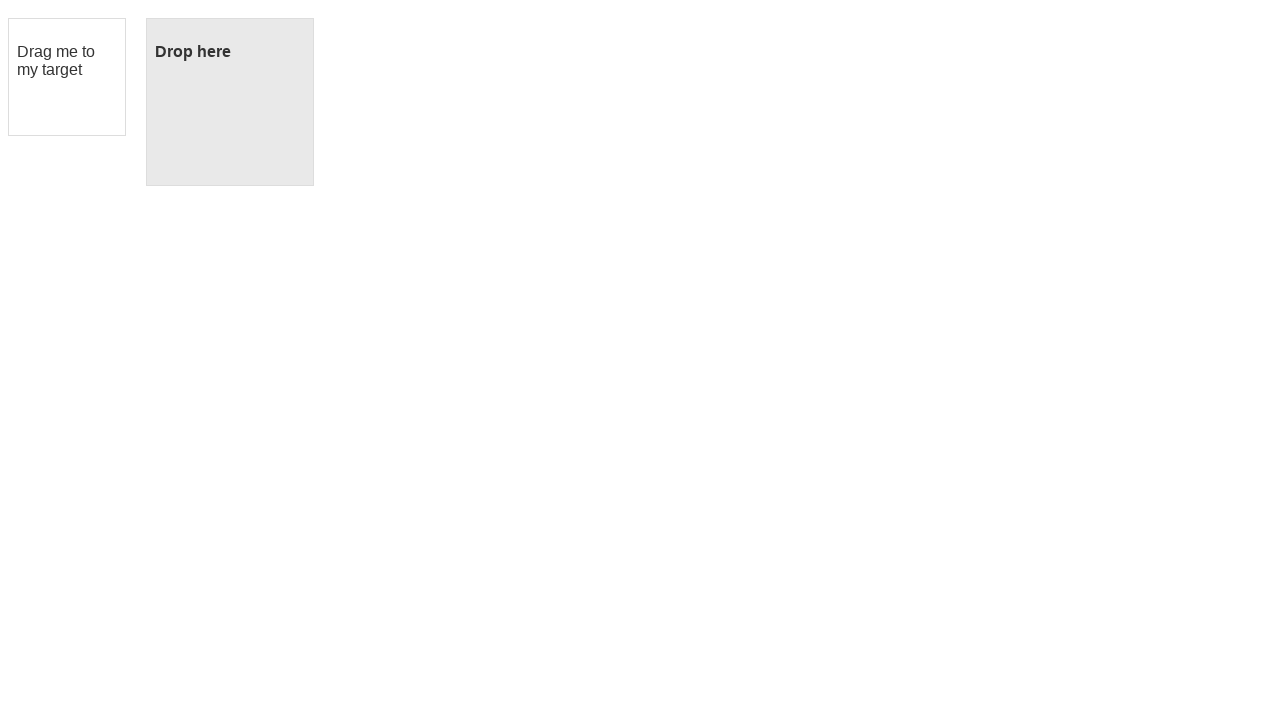

Located the draggable element
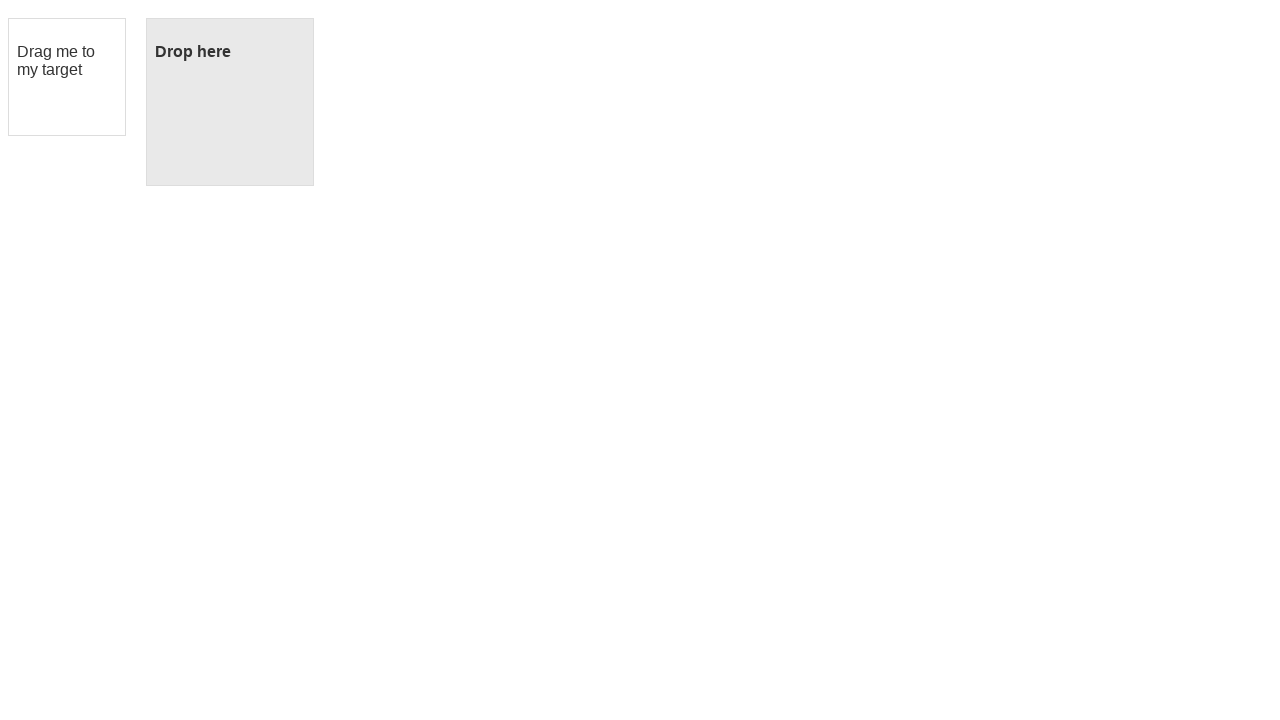

Located the droppable target element
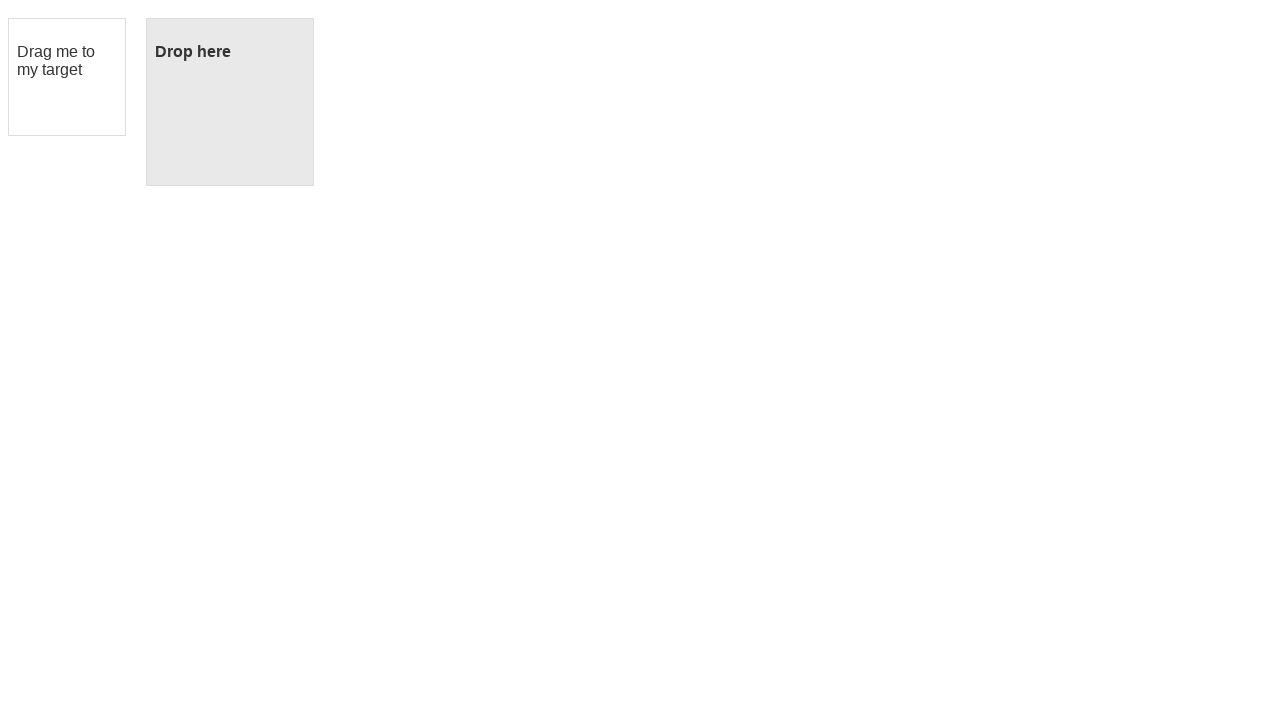

Dragged element from draggable location and dropped it onto droppable target at (230, 102)
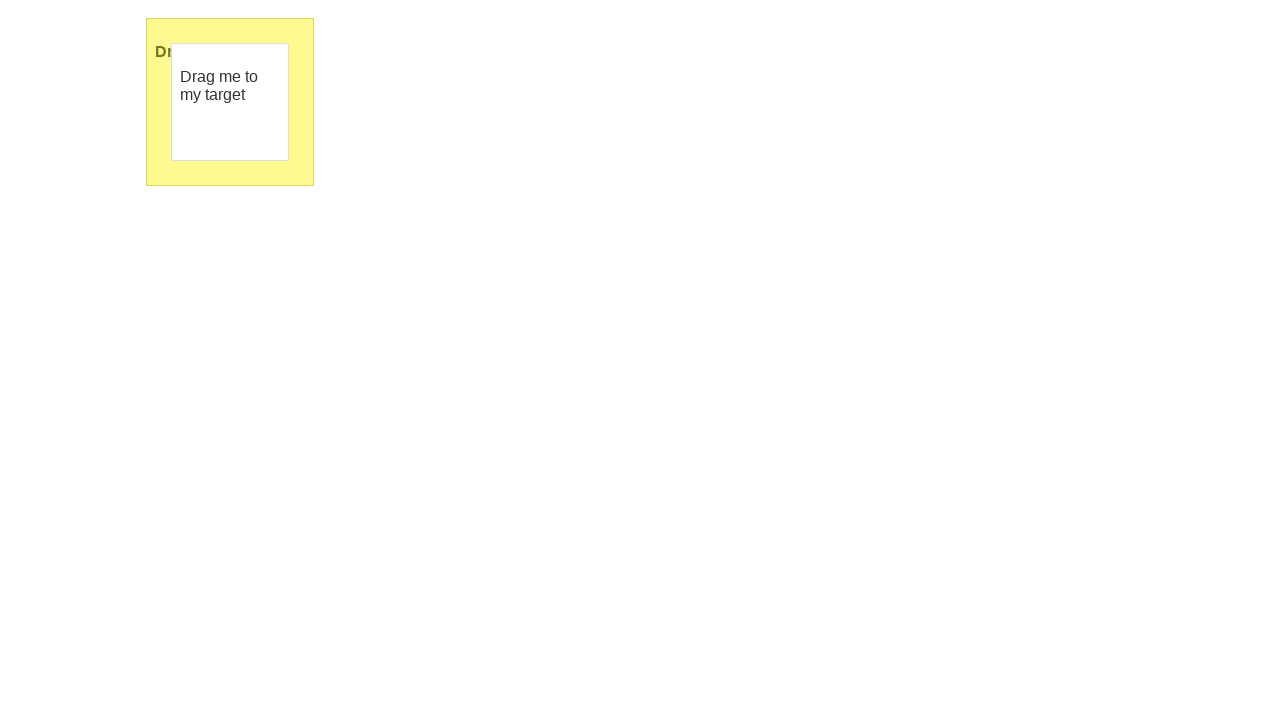

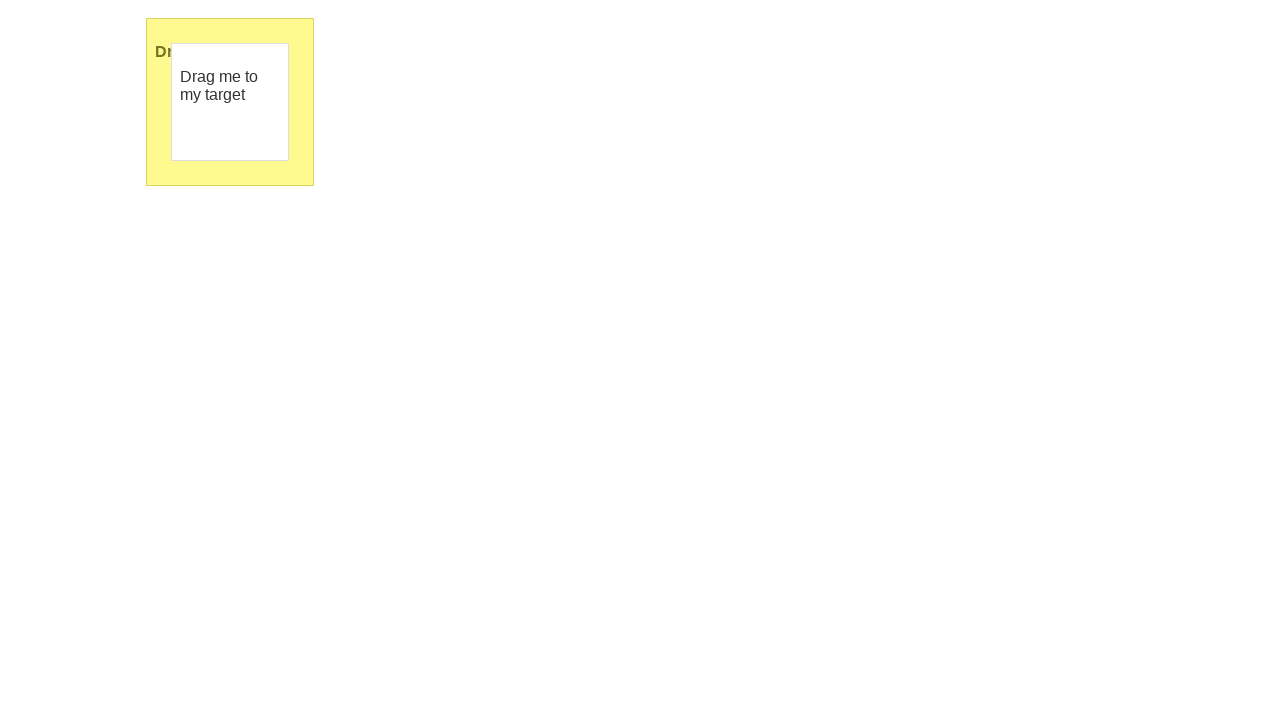